Verifies the sign-in page title by clicking the sign-in button and checking the page title

Starting URL: https://livingliquidz.com/

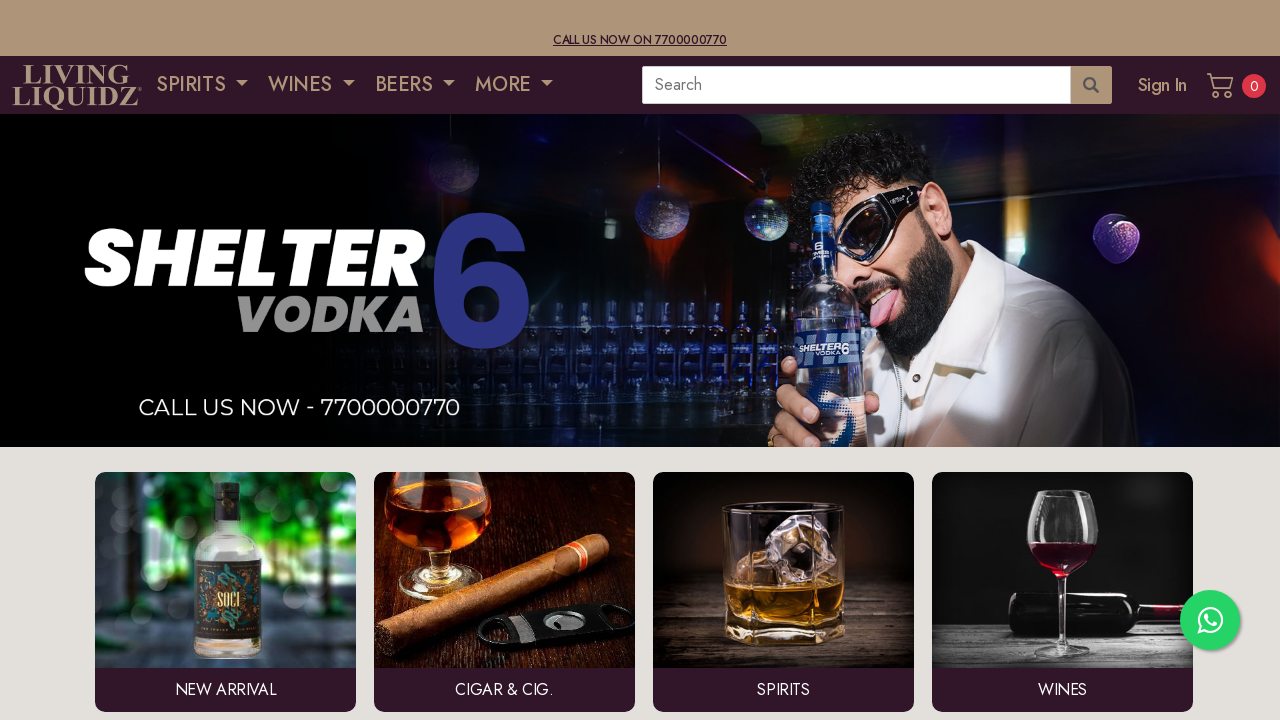

Clicked Sign In button at (1162, 85) on text=Sign In
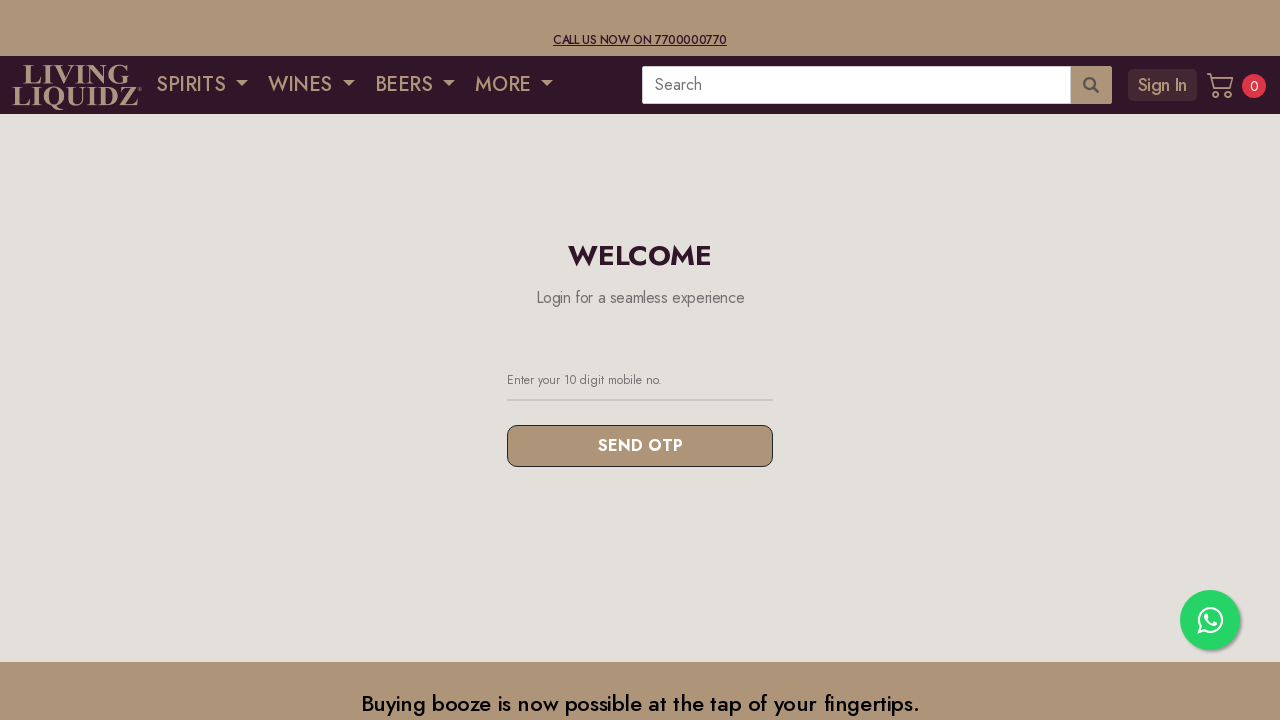

Verified page title is 'Log in'
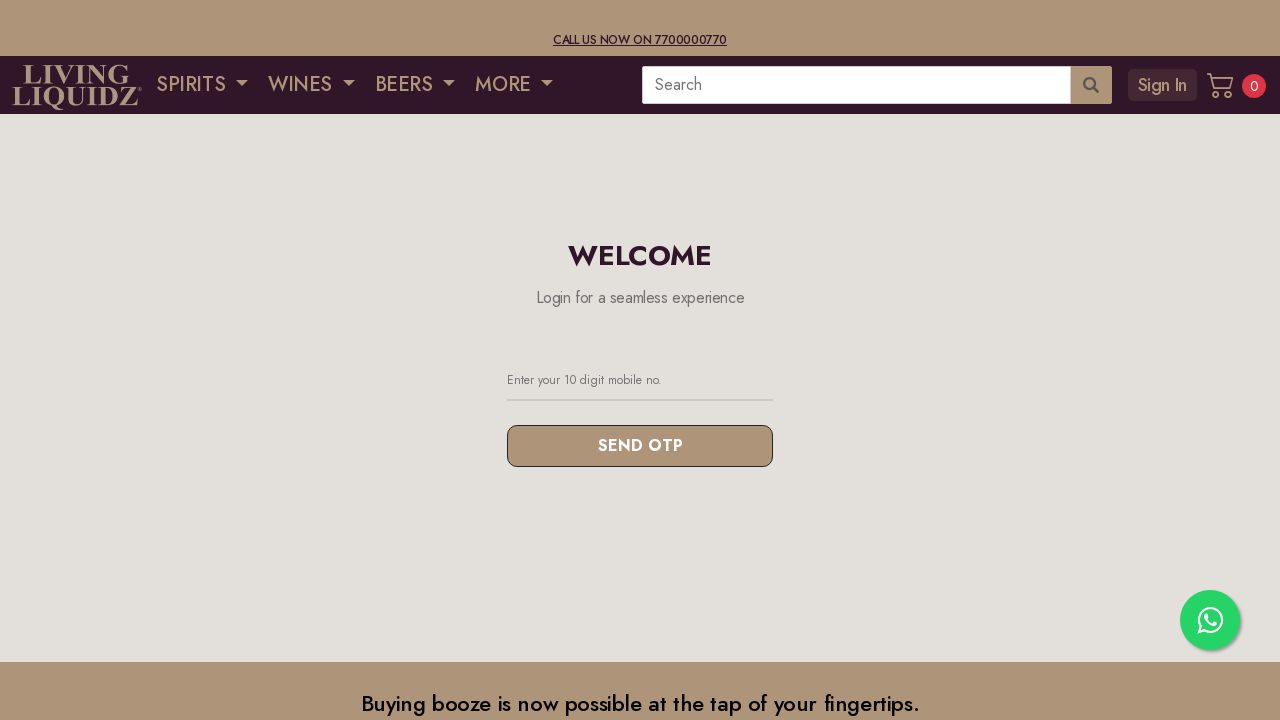

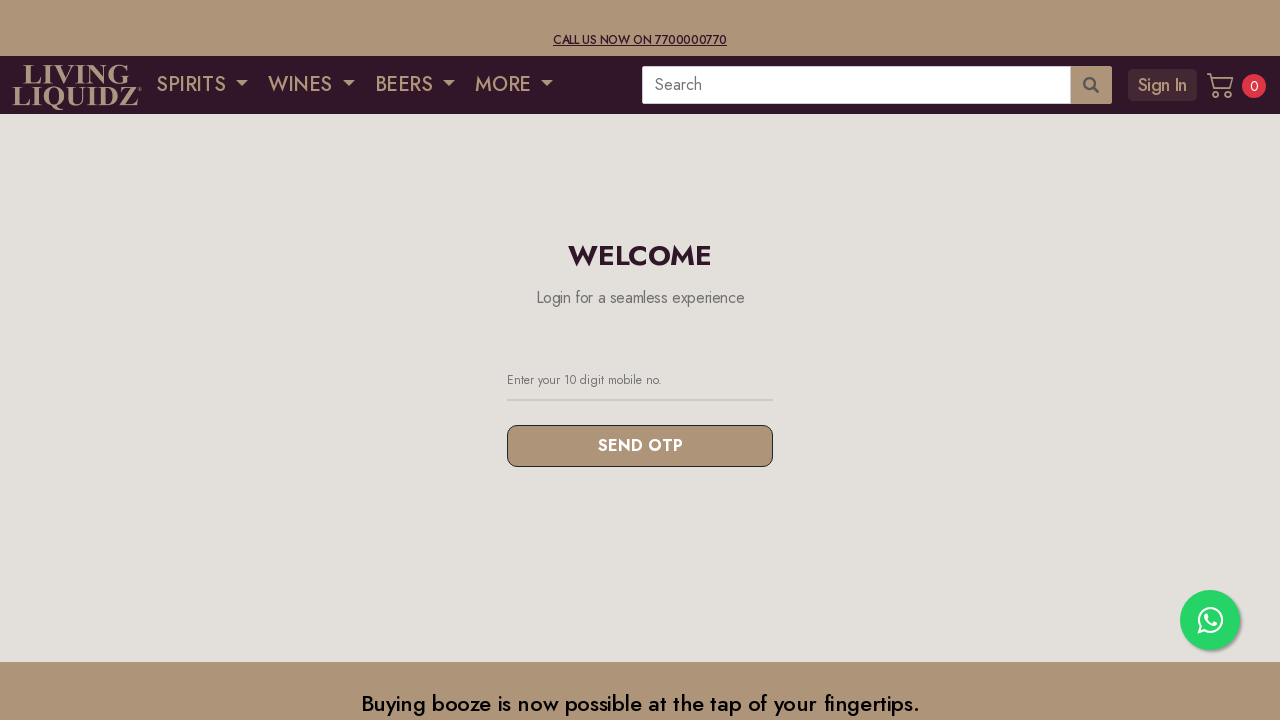